Tests hide/show functionality by entering text, hiding the field, and showing it again

Starting URL: https://codenboxautomationlab.com/practice/

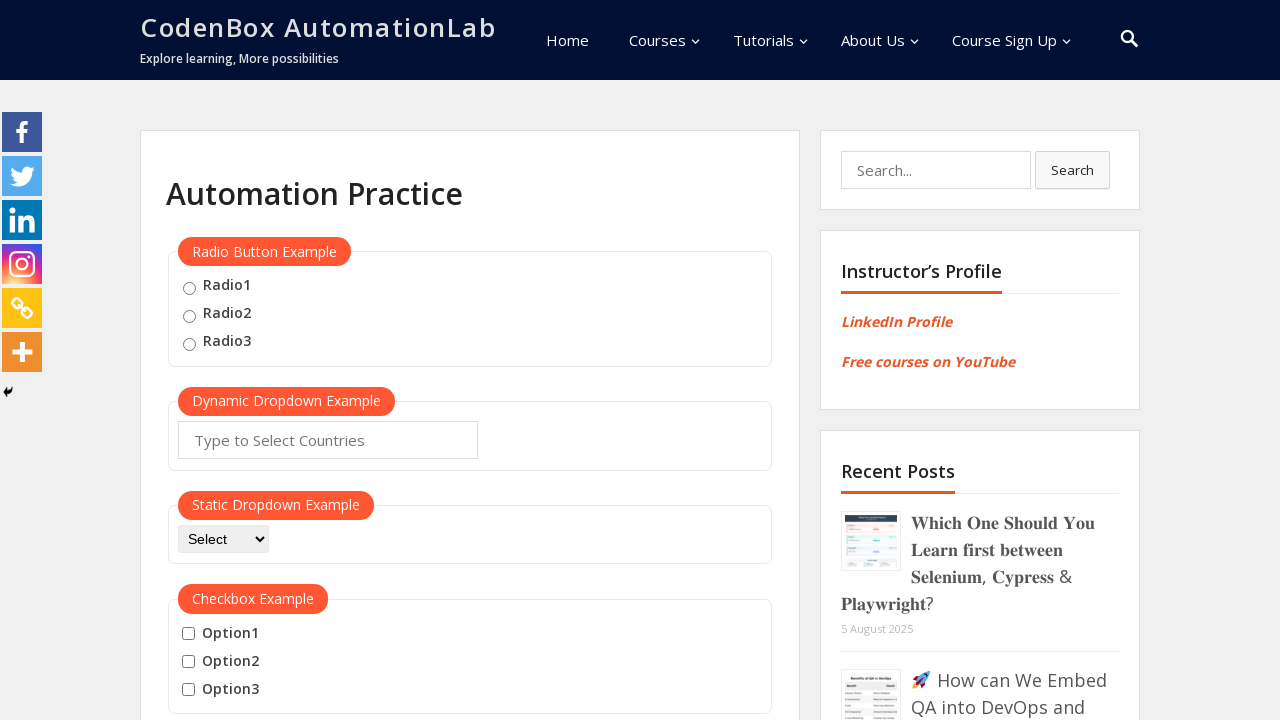

Scrolled page to hide/show section
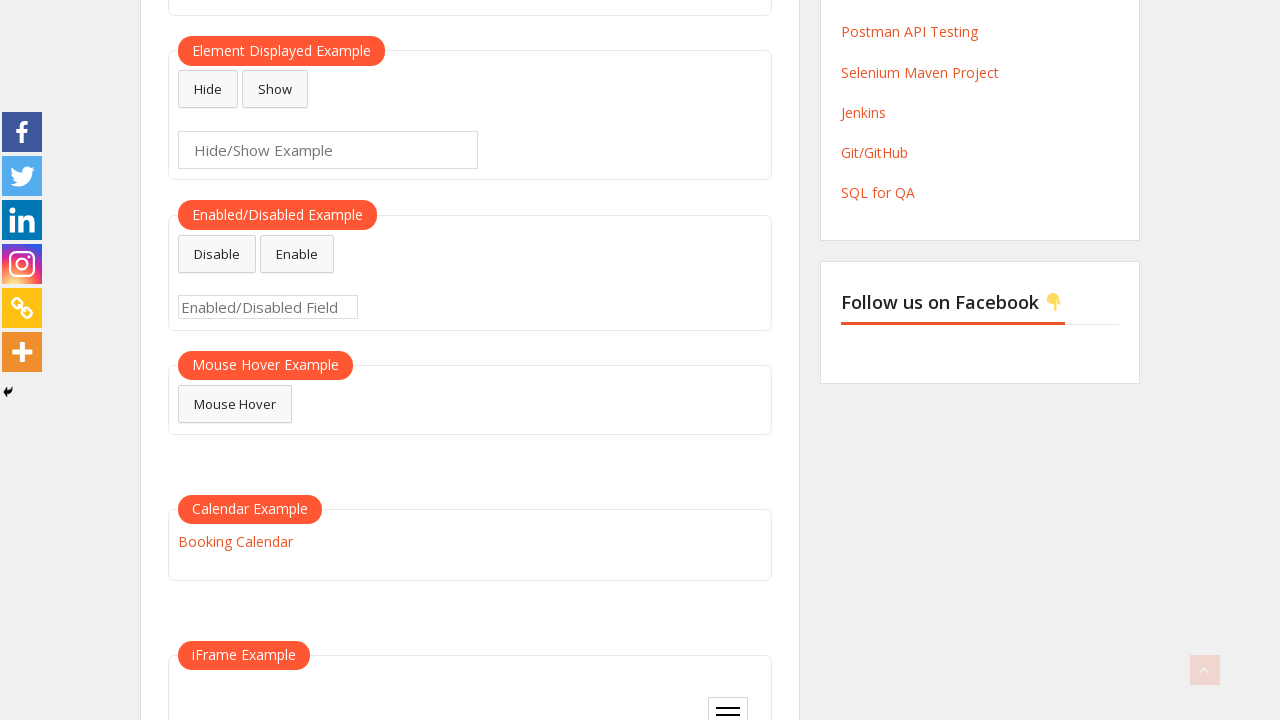

Entered 'amer' into text field on #displayed-text
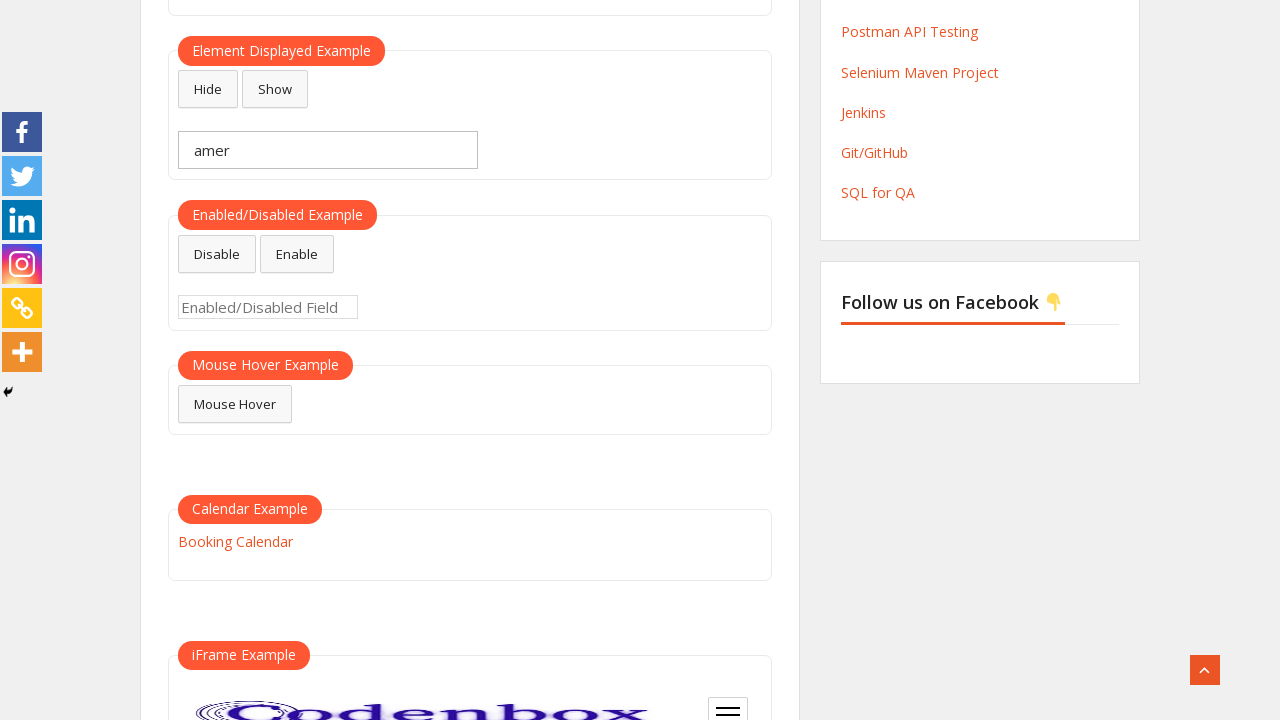

Clicked hide button to hide text field at (208, 89) on #hide-textbox
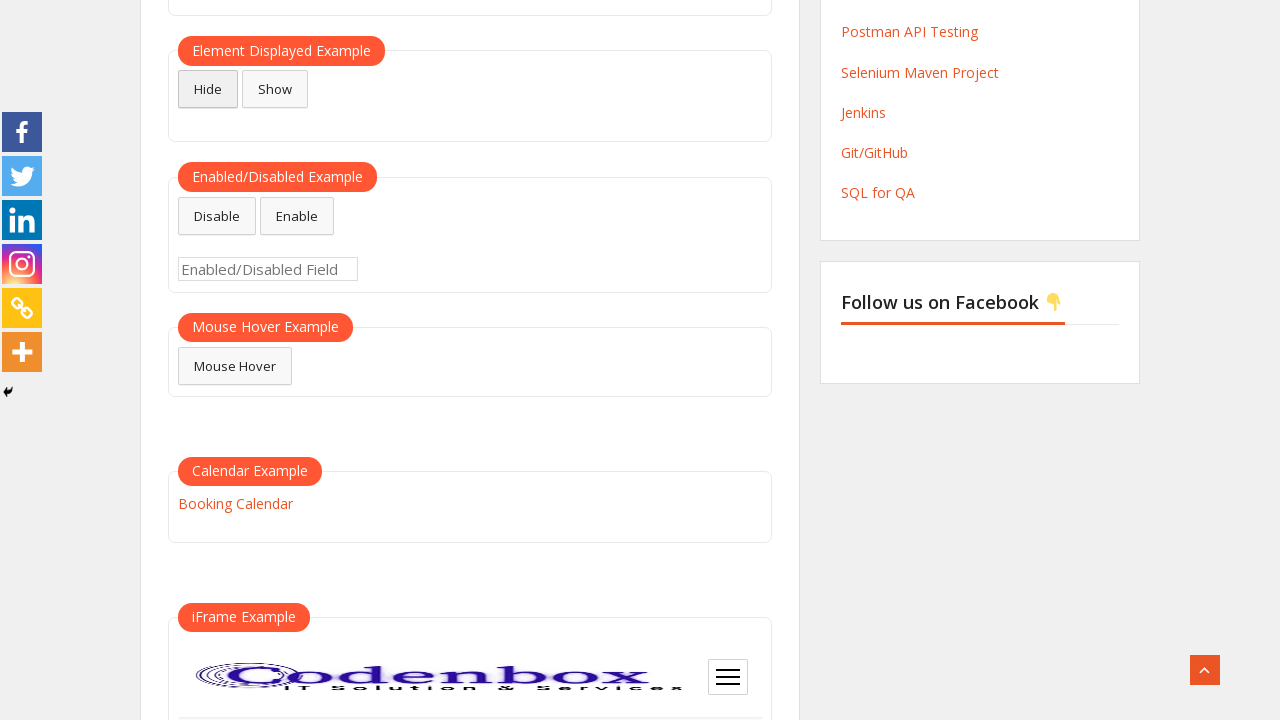

Clicked show button to display text field again at (275, 89) on #show-textbox
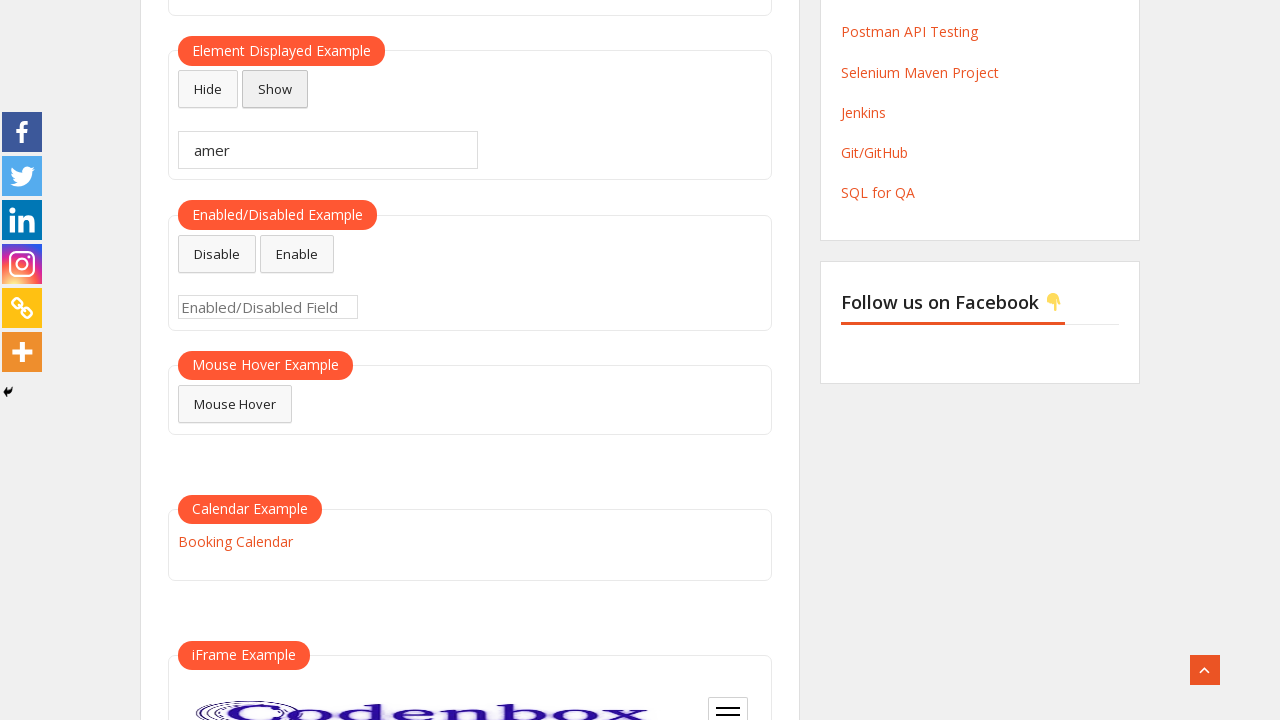

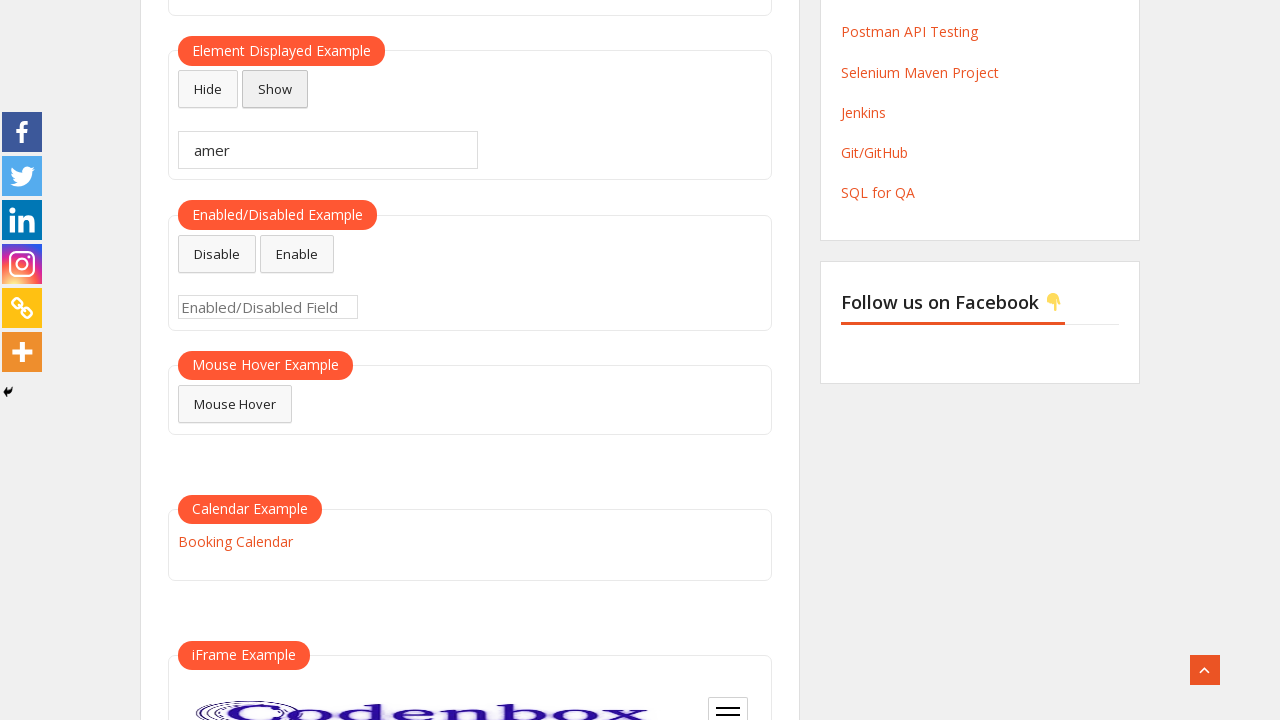